Tests the Contact Us form submission by filling in name, email, and enquiry fields, then verifying successful submission

Starting URL: https://naveenautomationlabs.com/opencart/index.php?route=information/contact

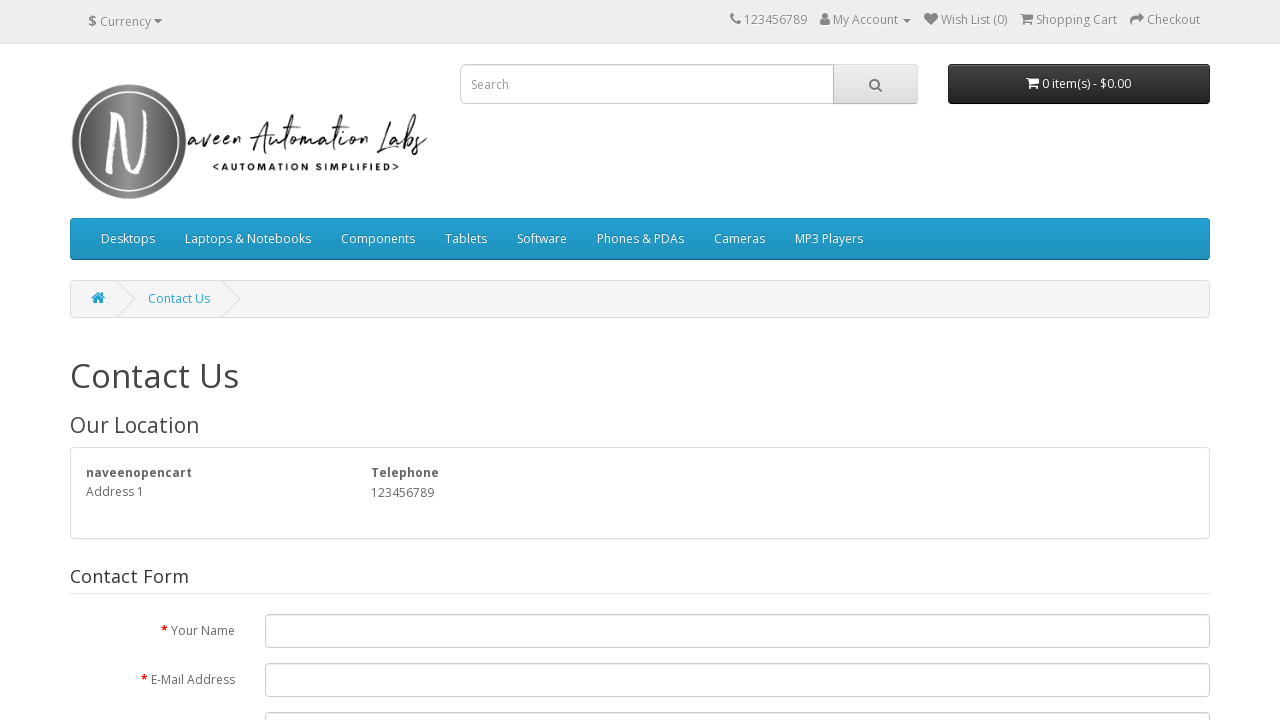

Filled name field with 'Jon' on #input-name
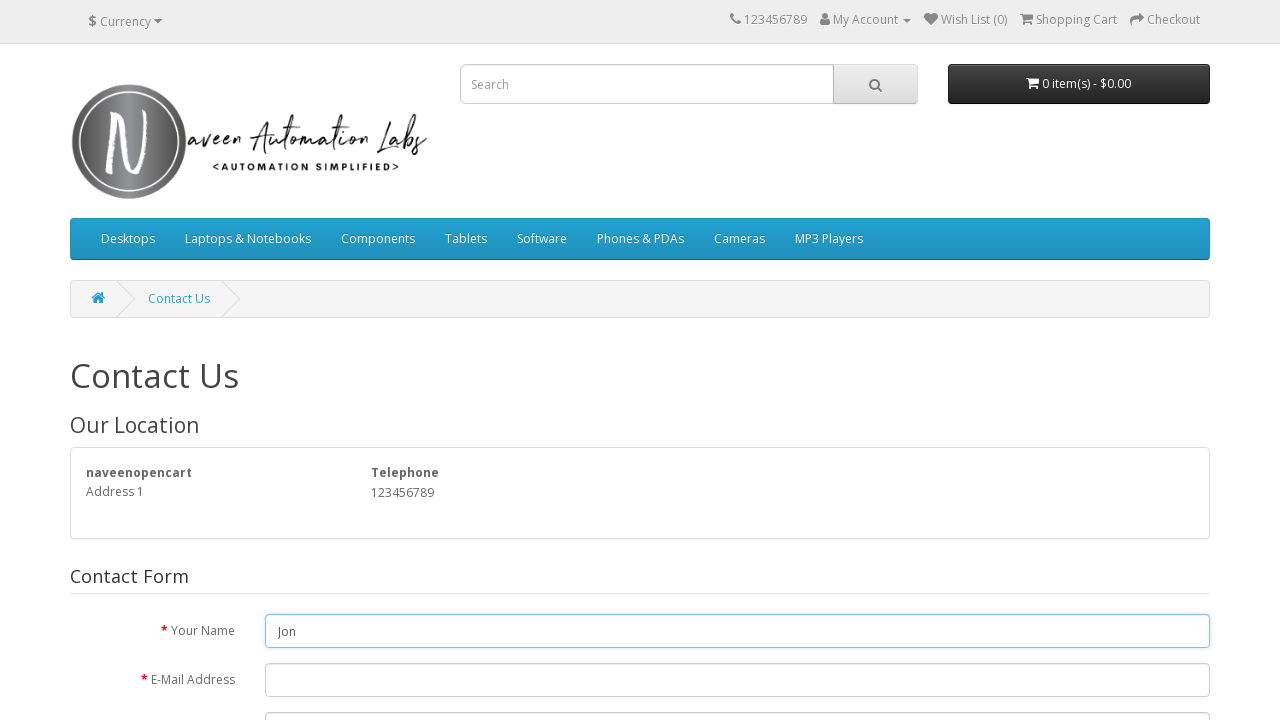

Filled email field with 'kinginthenorth@winterfell.com' on #input-email
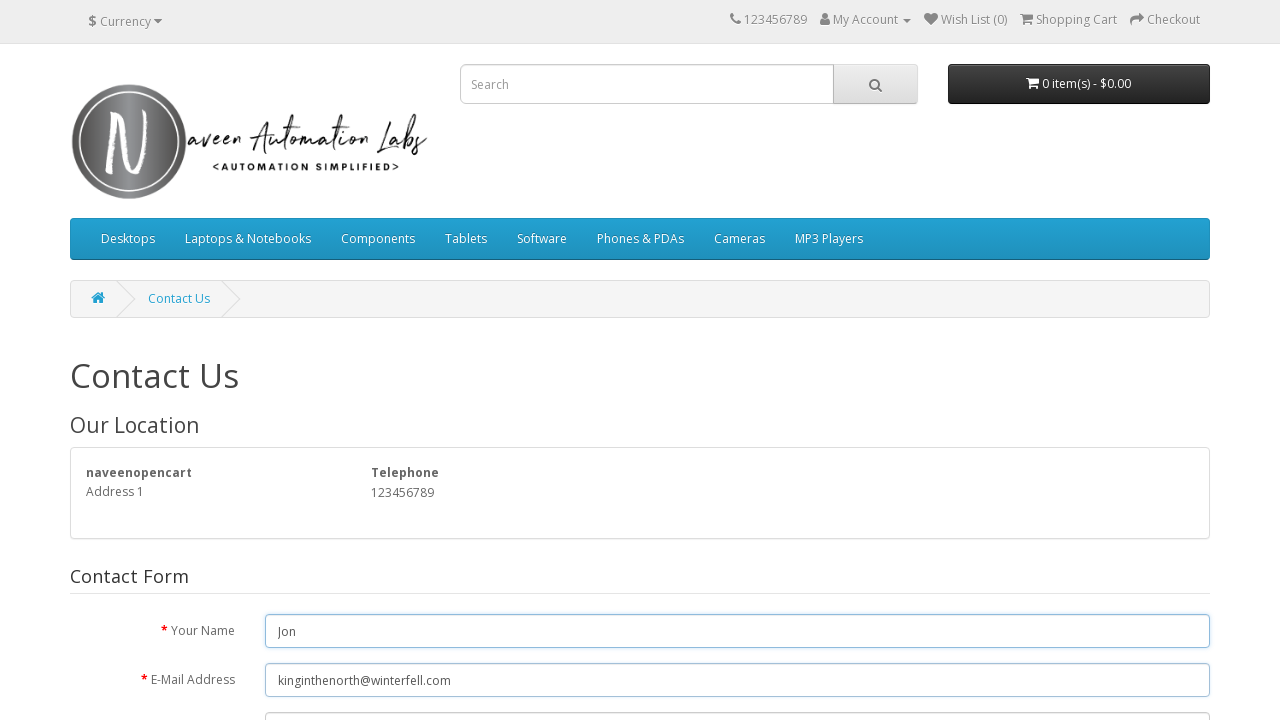

Filled enquiry field with 'sample enquiry' on #input-enquiry
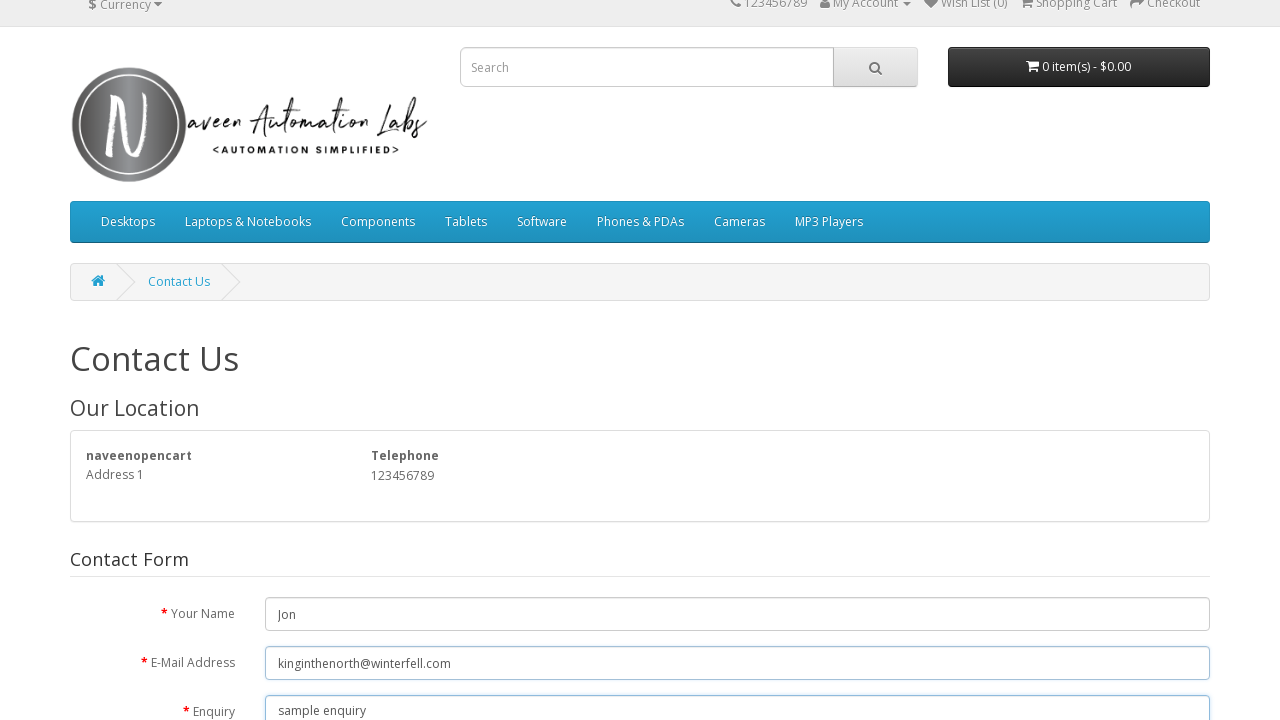

Clicked submit button to send contact form at (1178, 427) on div[class='pull-right'] > input
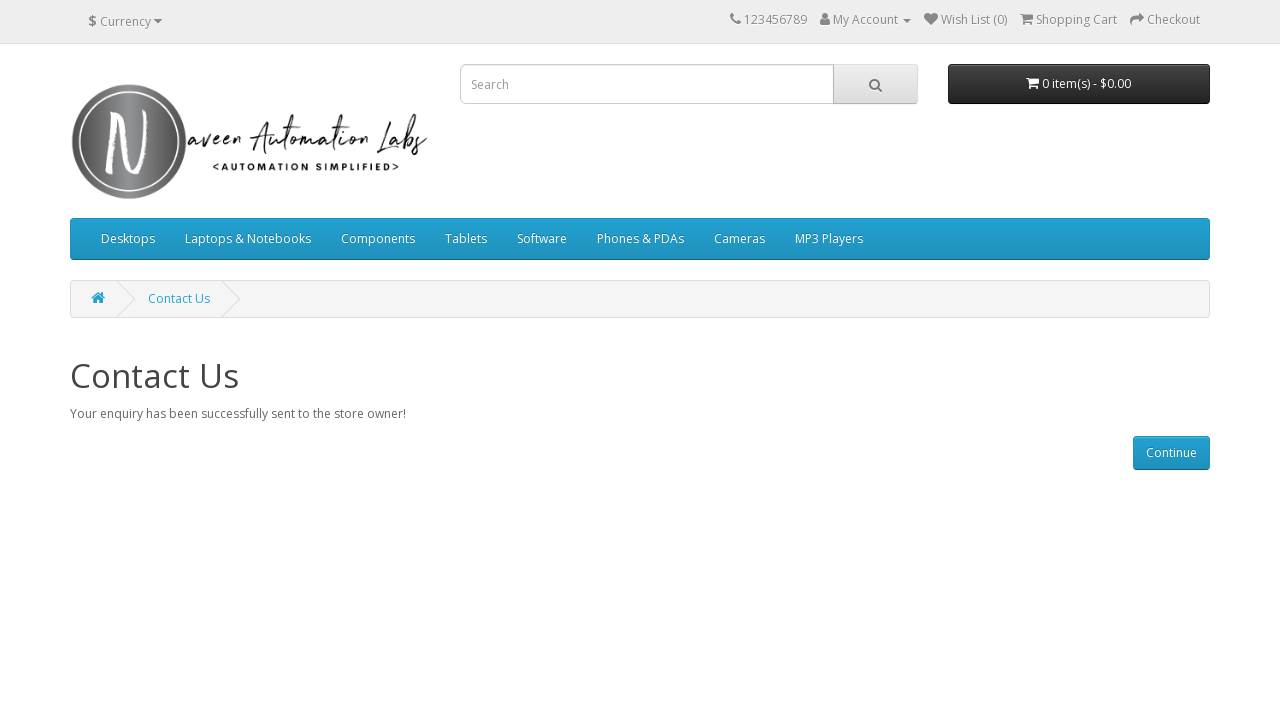

Successfully navigated to contact success page
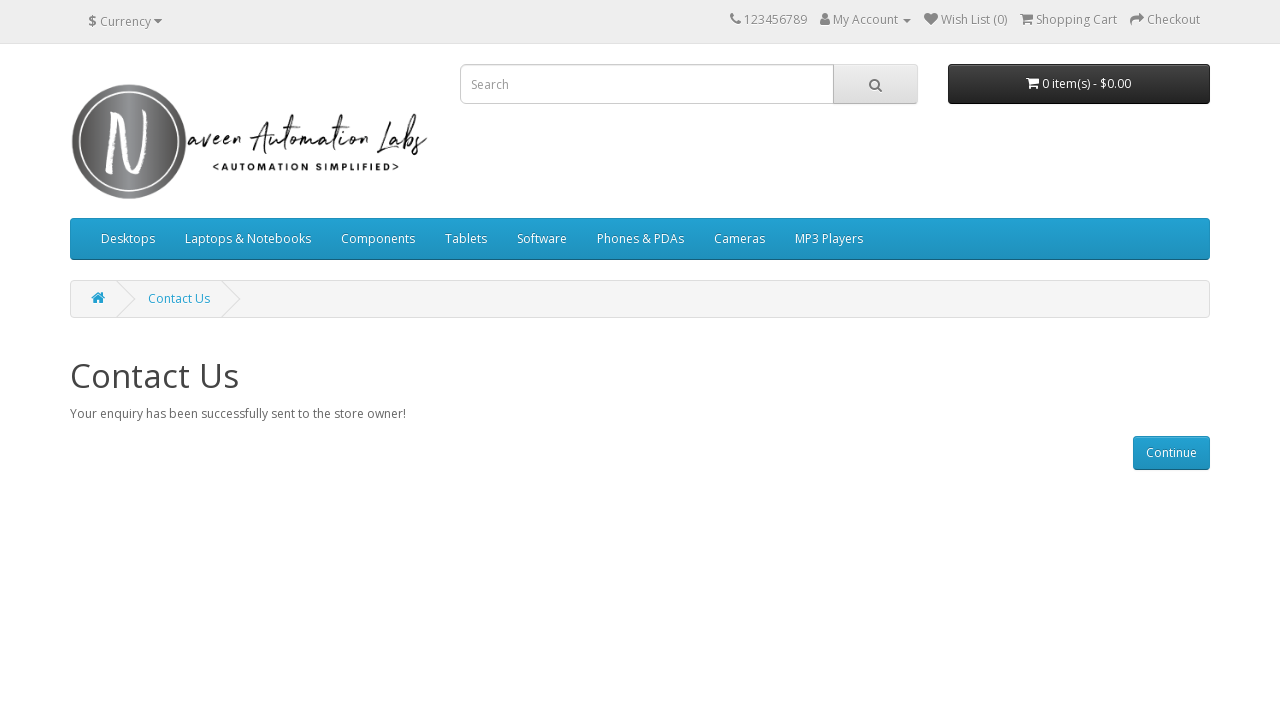

Located success message element
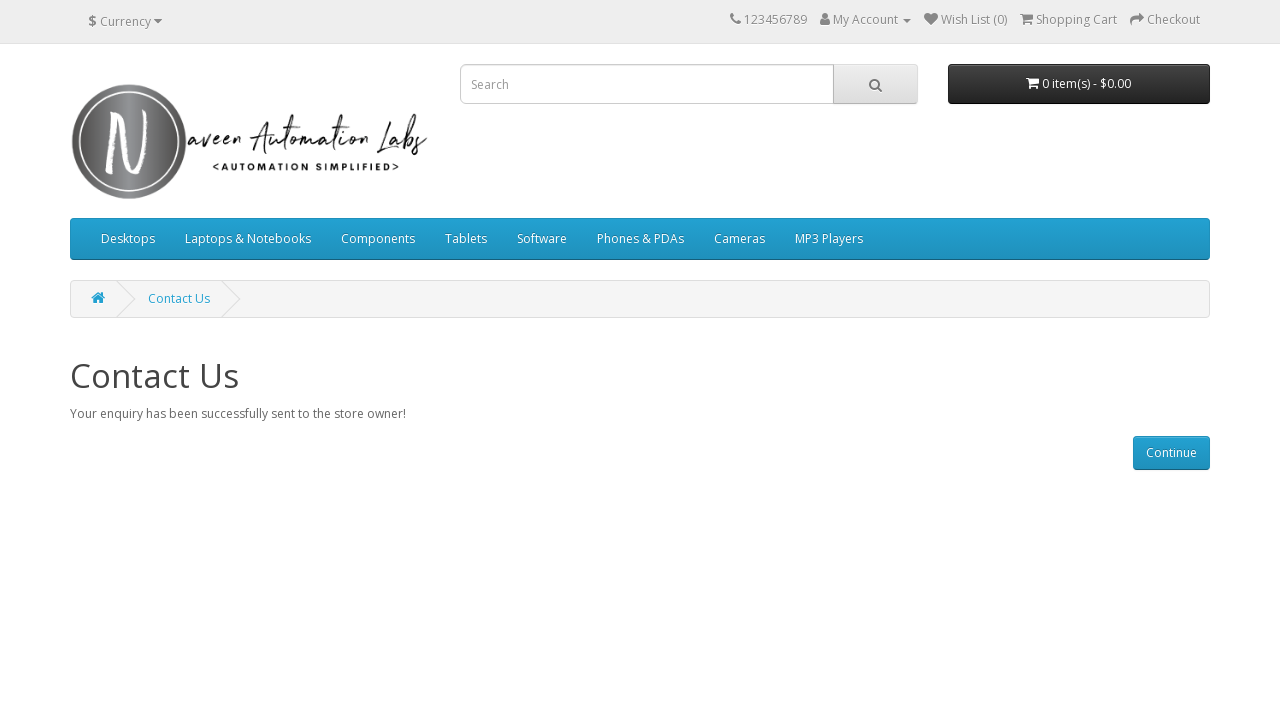

Verified success message: 'Your enquiry has been successfully sent to the store owner!'
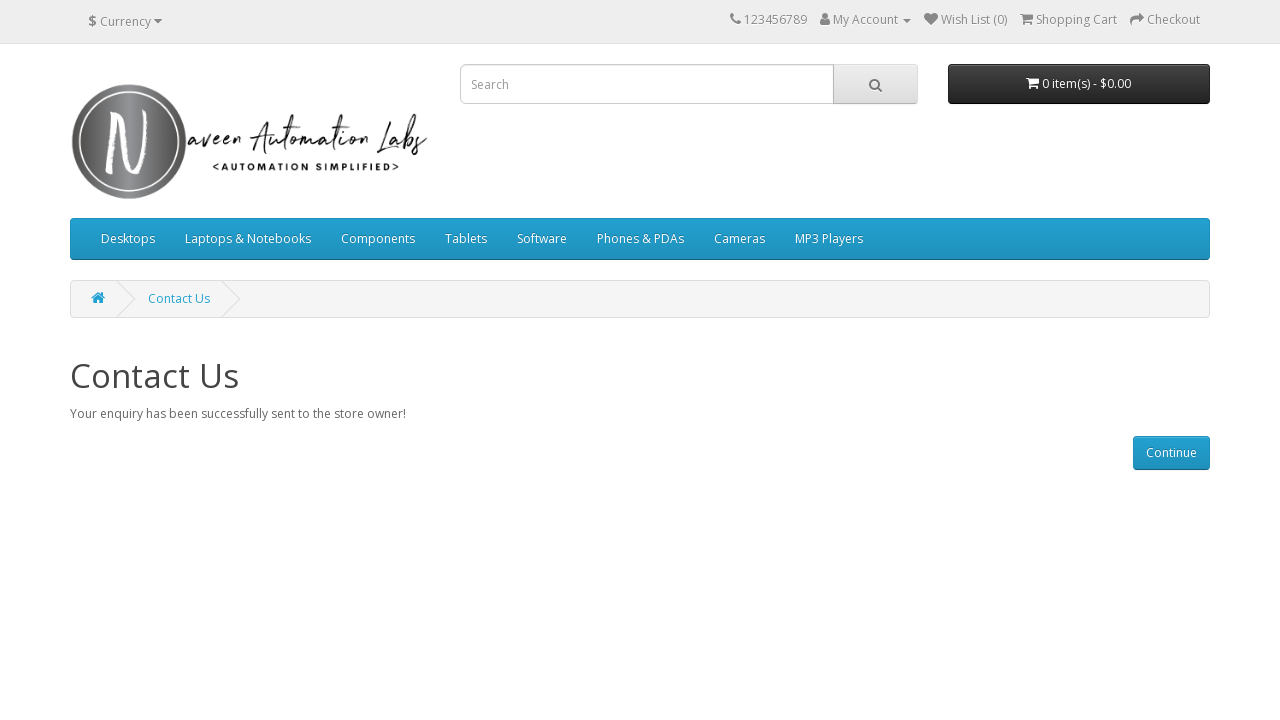

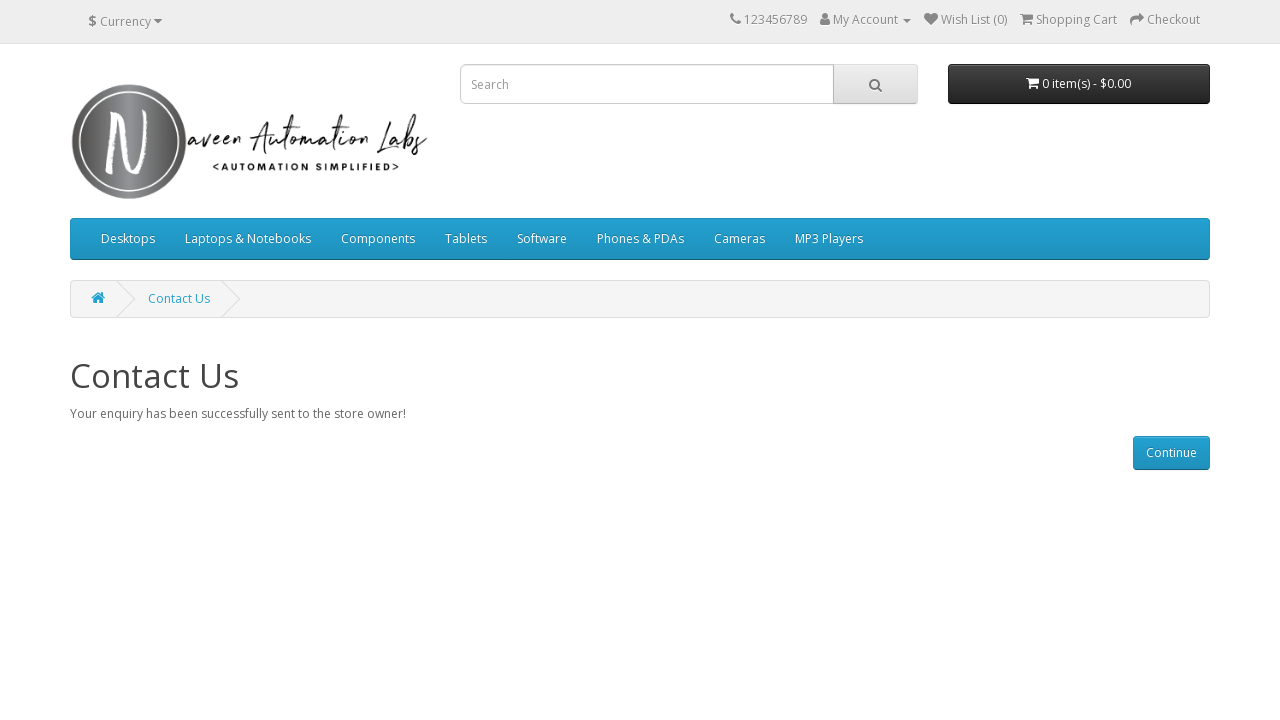